Navigates to an SVG world map and interacts with map elements by clicking on Sudan when found

Starting URL: https://www.amcharts.com/svg-maps/?map=worldIndia

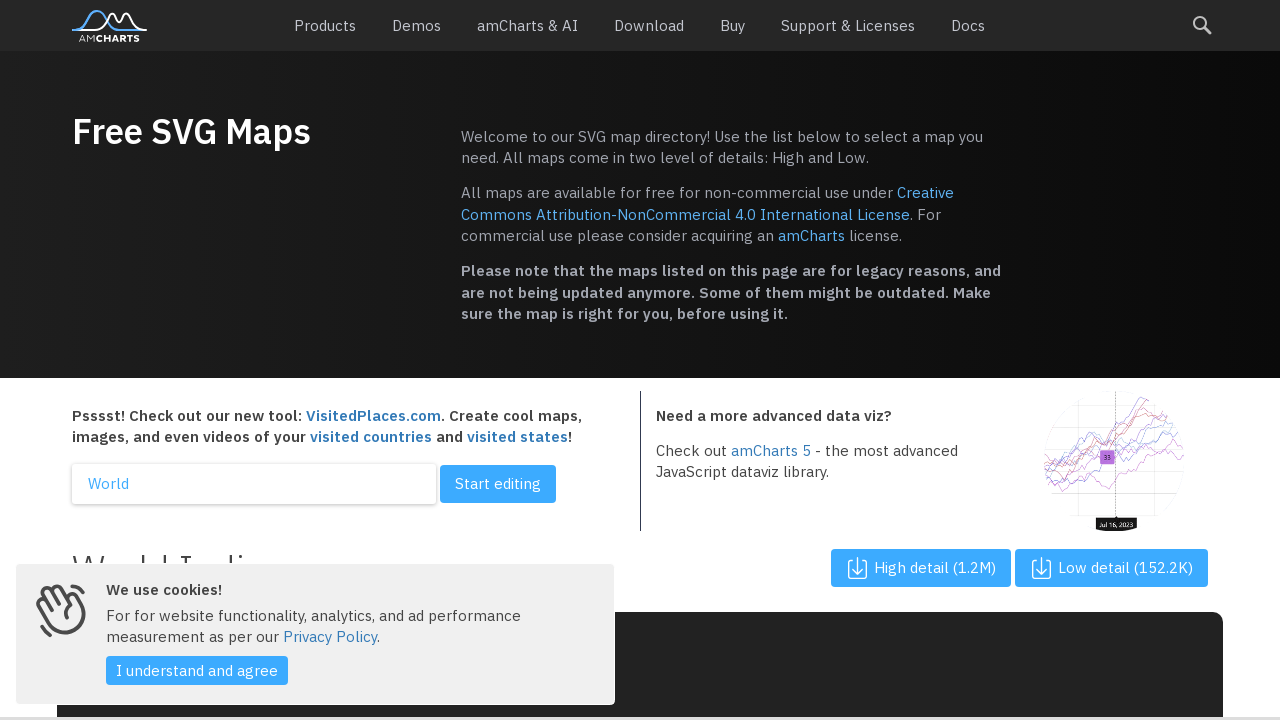

Waited 3 seconds for SVG map to load
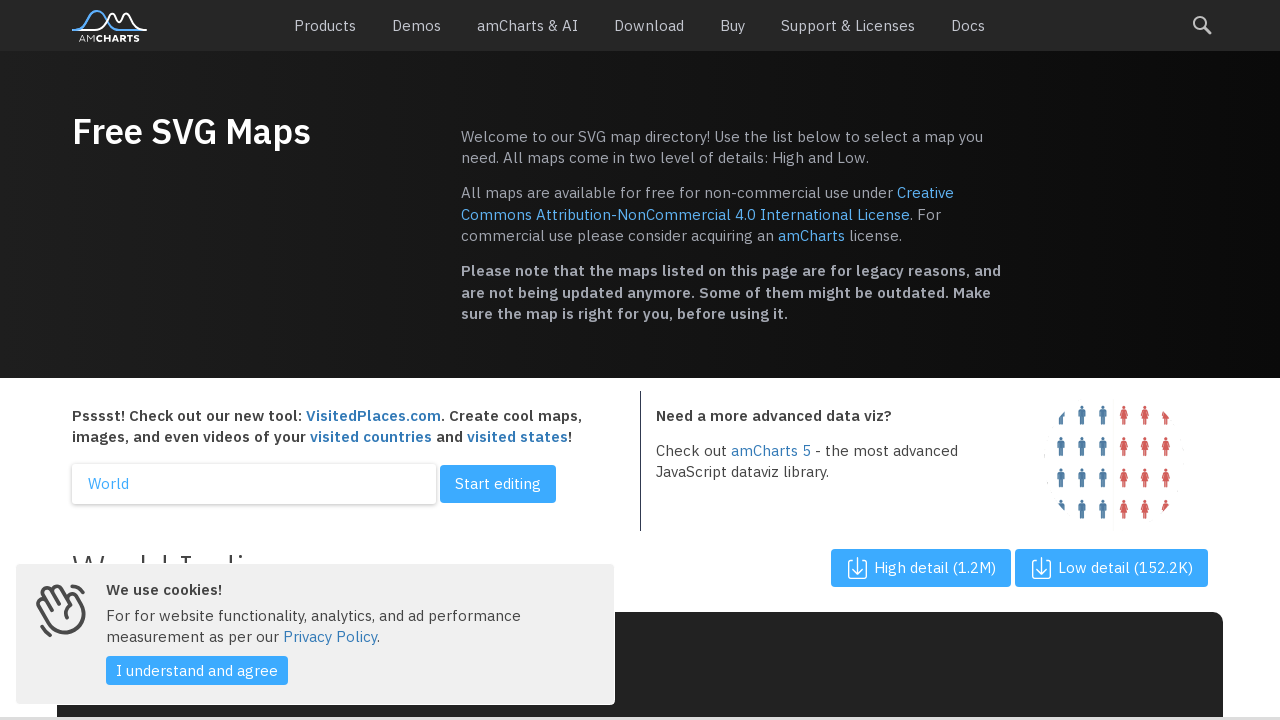

Located all SVG path elements for countries on the map
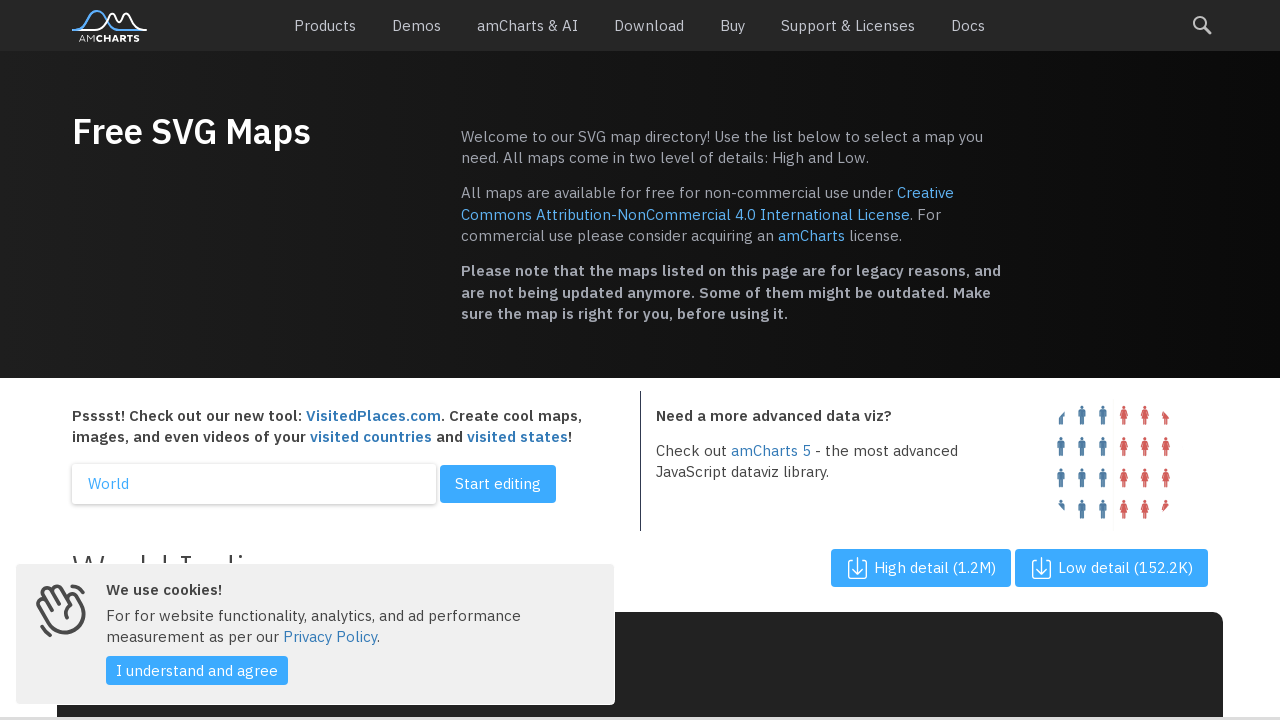

Waited 7 seconds for interaction observation
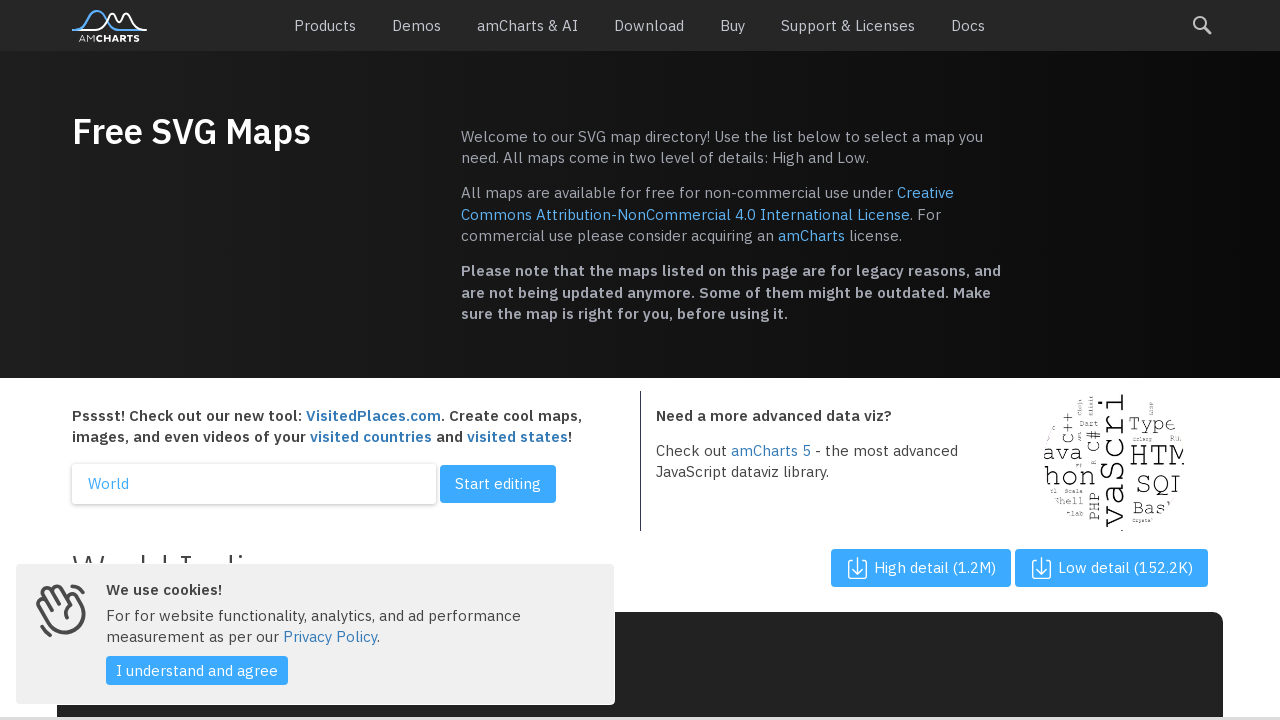

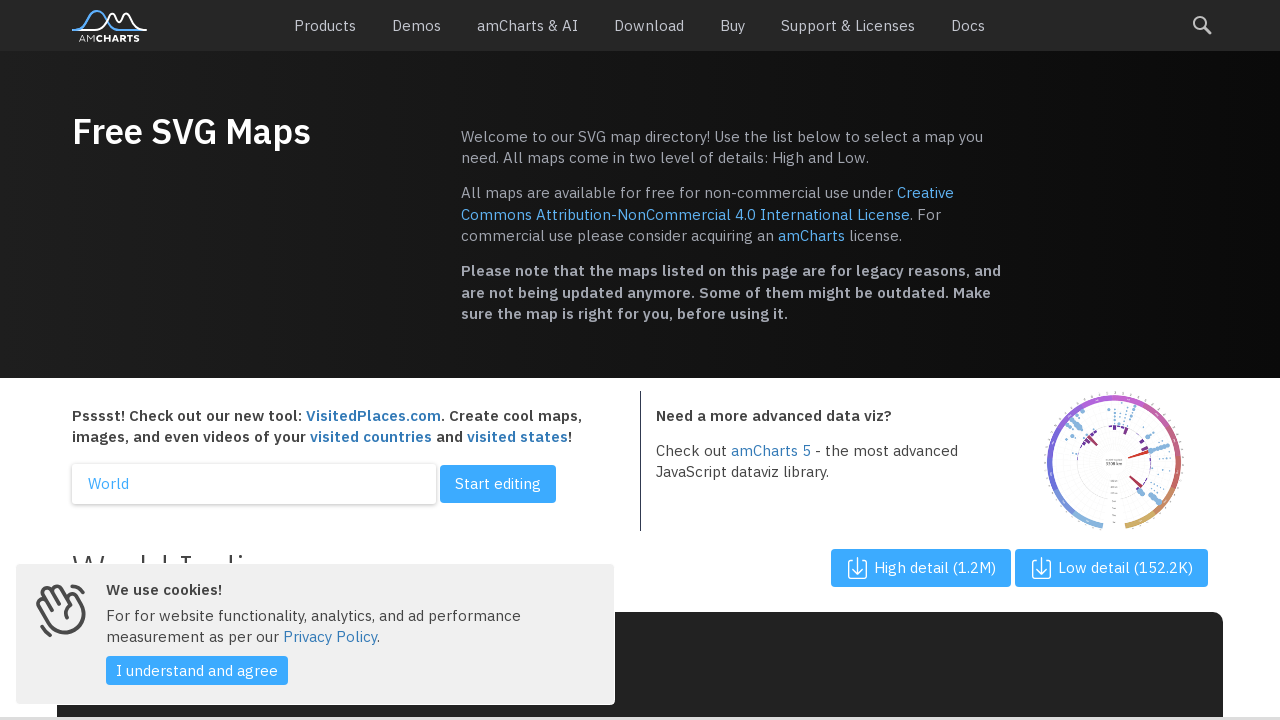